Tests JavaScript prompt alert functionality by triggering a prompt dialog, entering text, accepting it, and verifying the entered text is displayed in the result.

Starting URL: https://the-internet.herokuapp.com/javascript_alerts

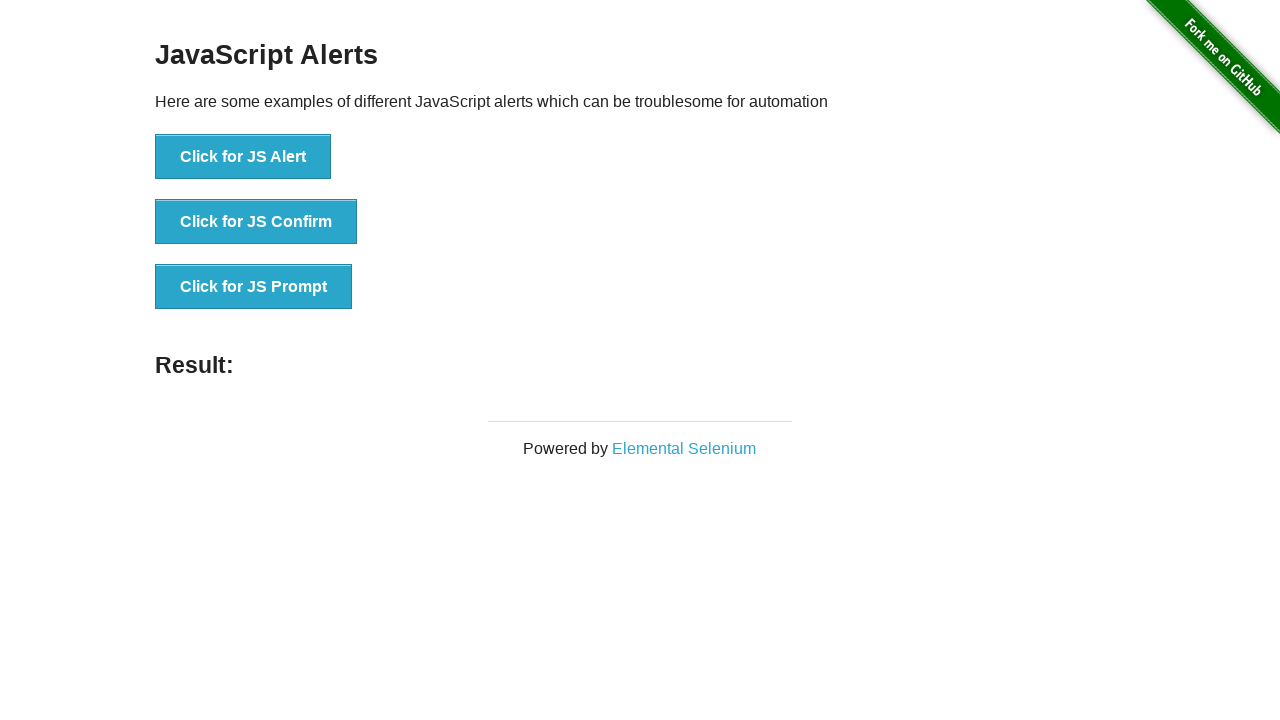

Set up dialog handler to accept prompt with text 'Pramod'
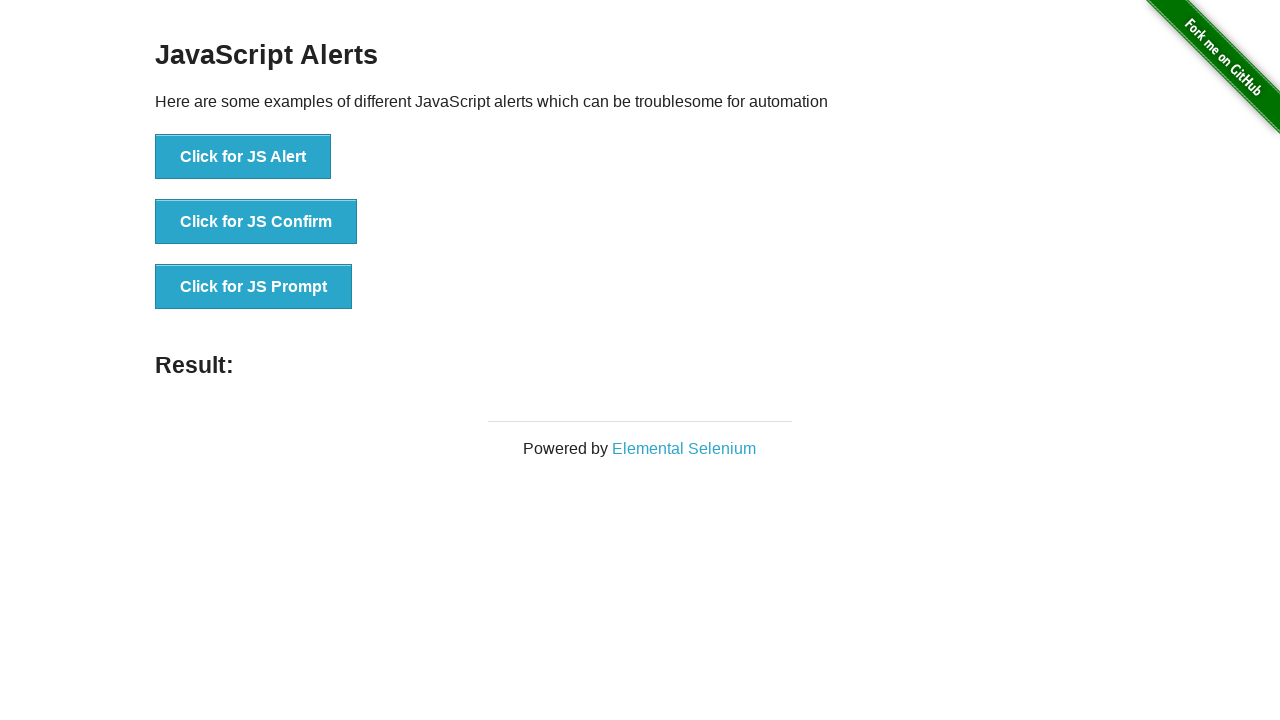

Clicked JavaScript prompt button to trigger prompt dialog at (254, 287) on xpath=//button[@onclick='jsPrompt()']
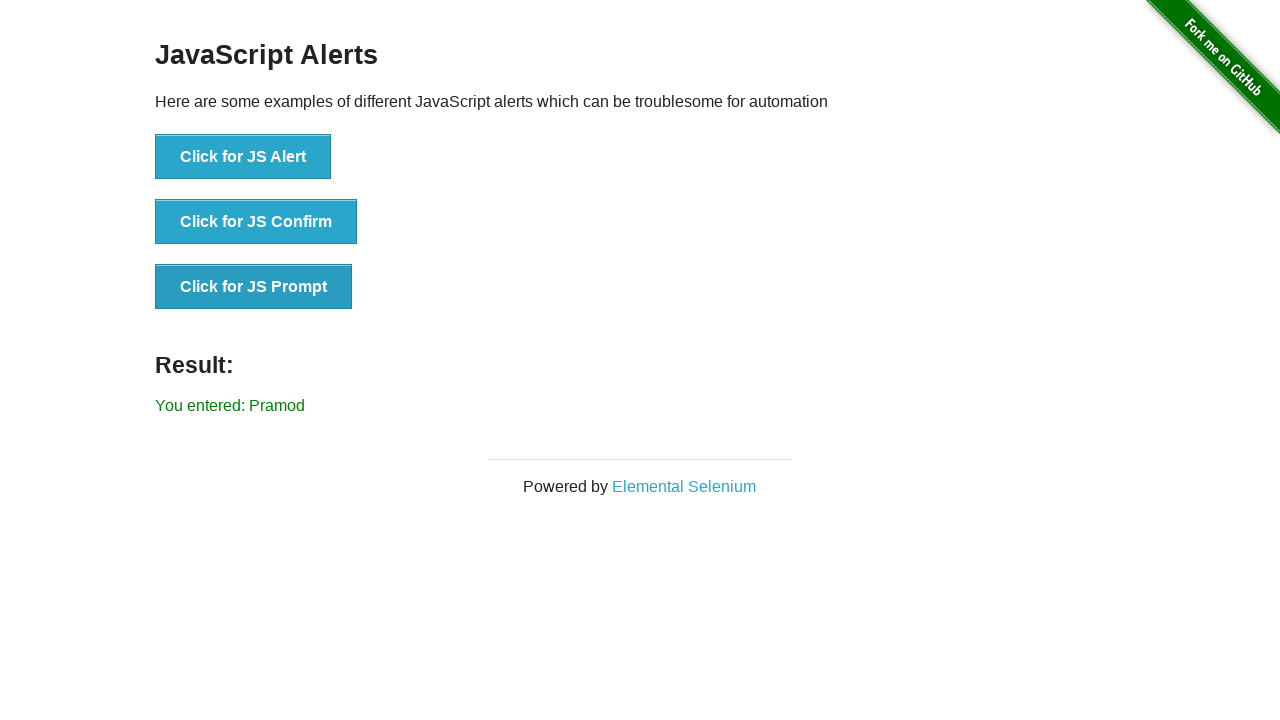

Result text element loaded after prompt was accepted
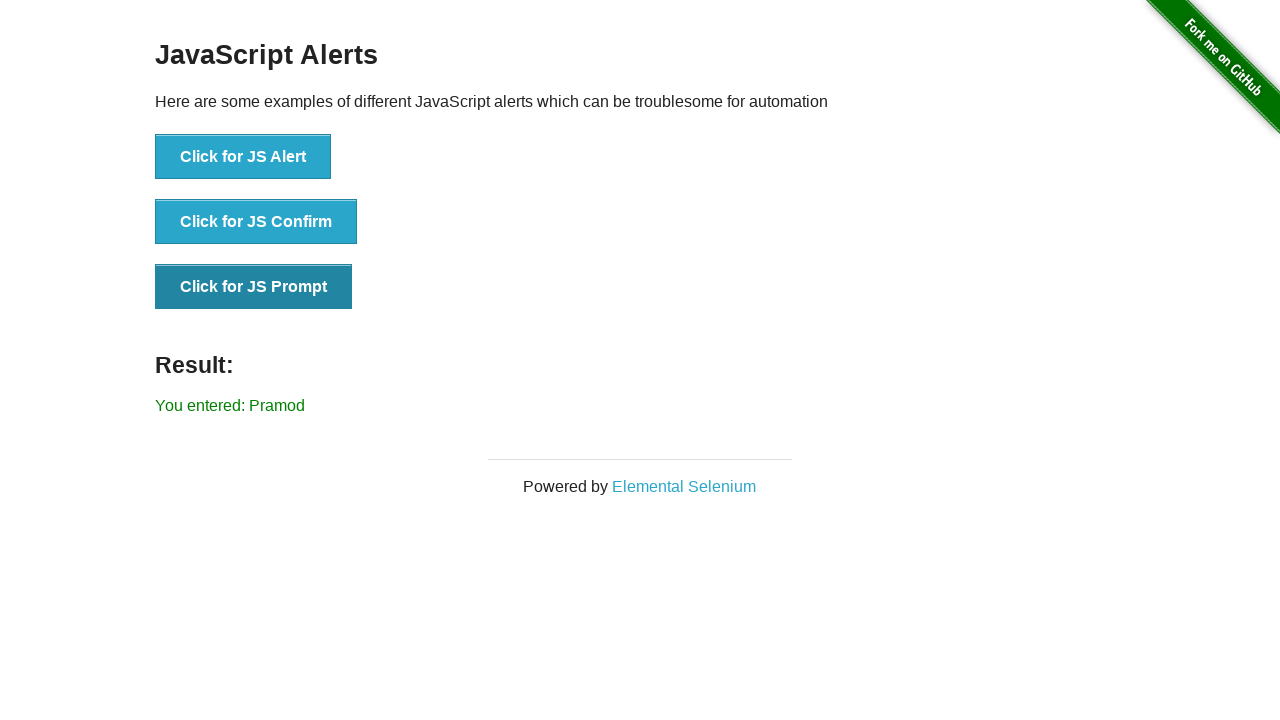

Retrieved result text content: 'You entered: Pramod'
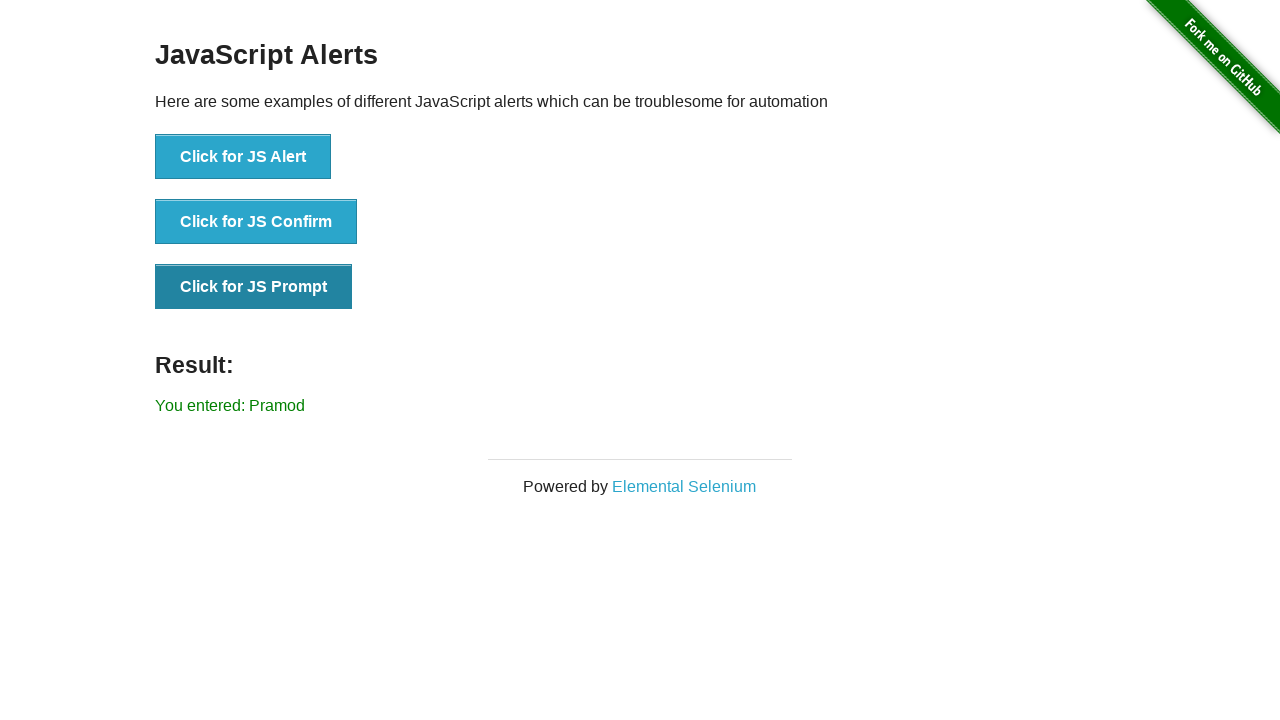

Verified that entered prompt text matches expected result
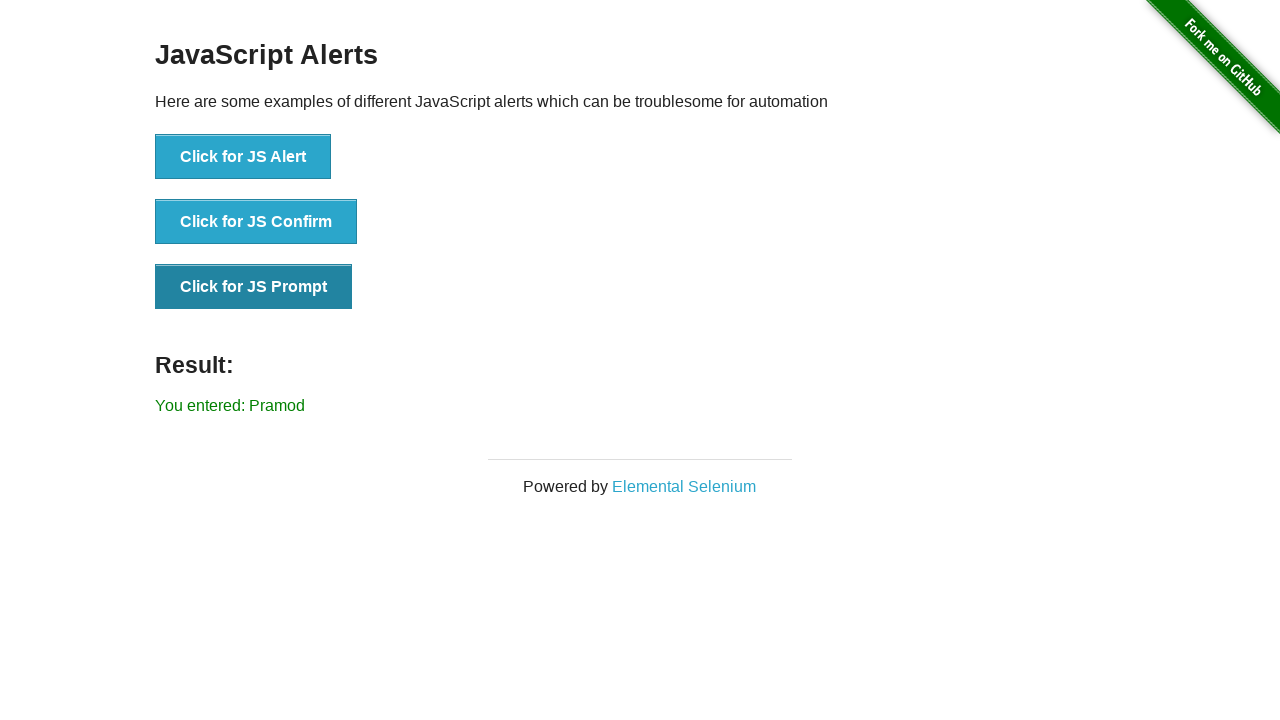

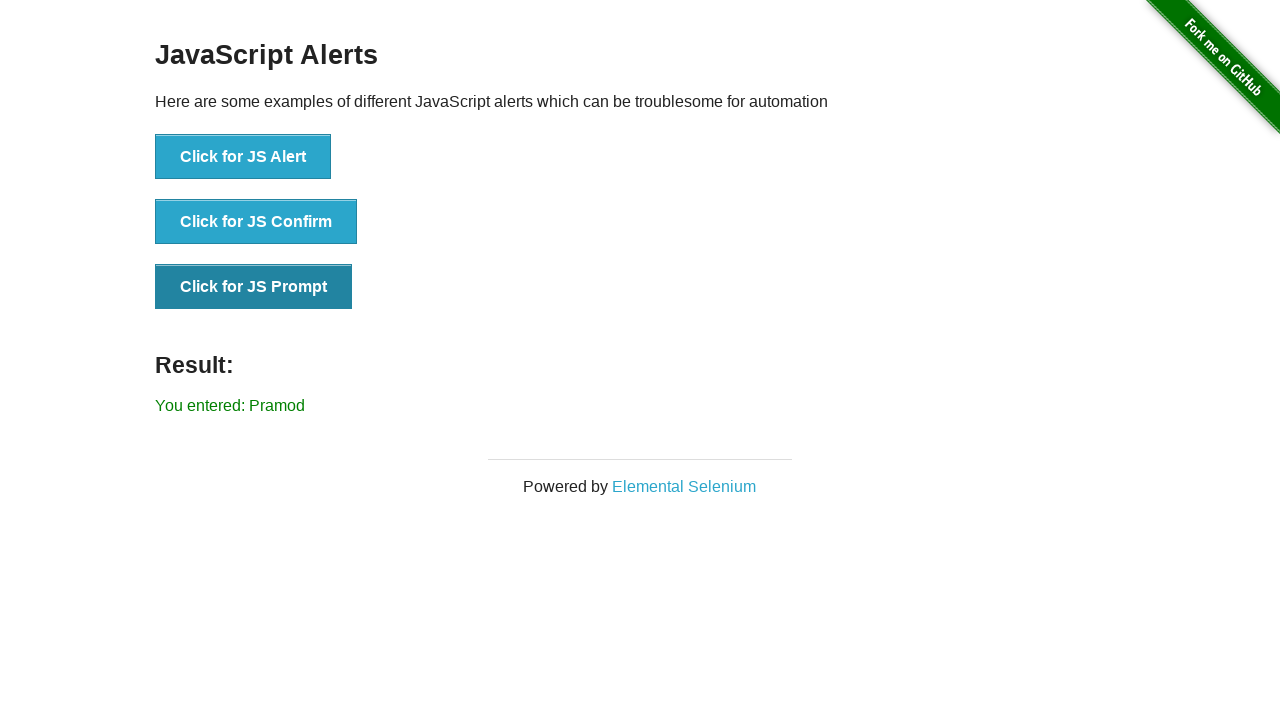